Navigates to the Tunisian Stock Exchange market place page and verifies that the stock data table with stock names and prices loads correctly, including handling potential iframe switching.

Starting URL: https://www.bvmt.com.tn/fr/market-place

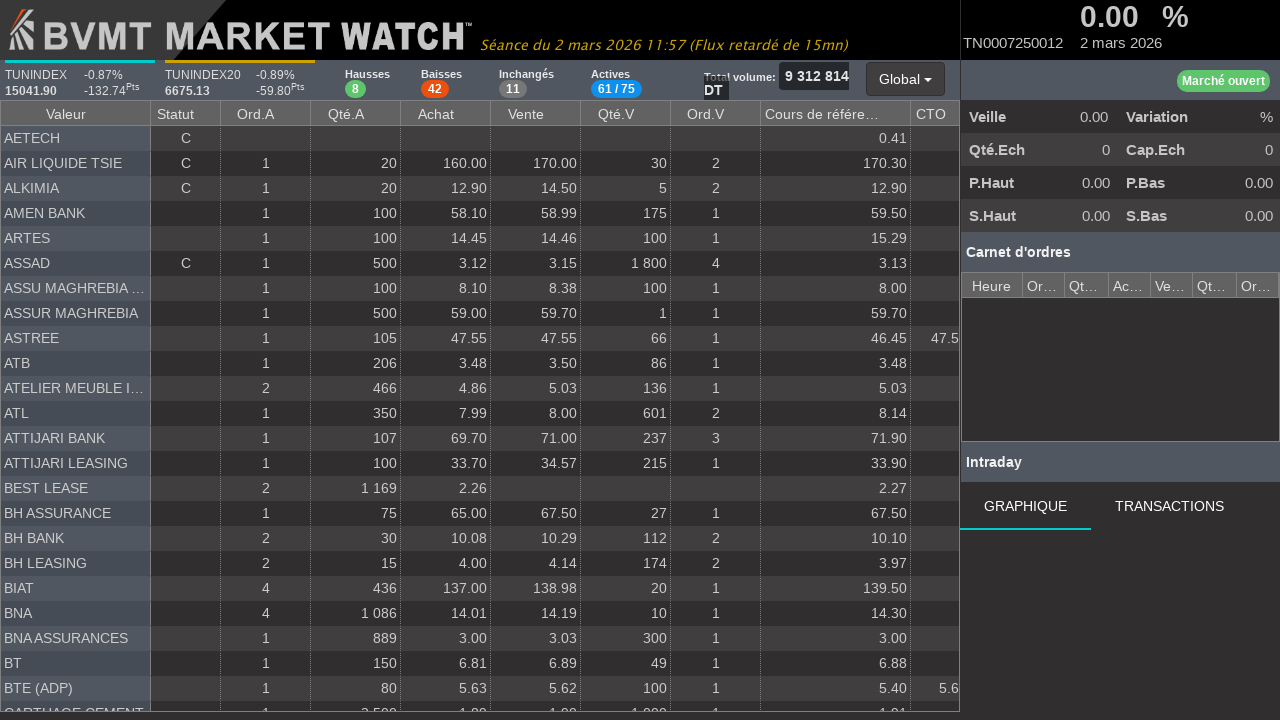

Navigated to Tunisian Stock Exchange market place page
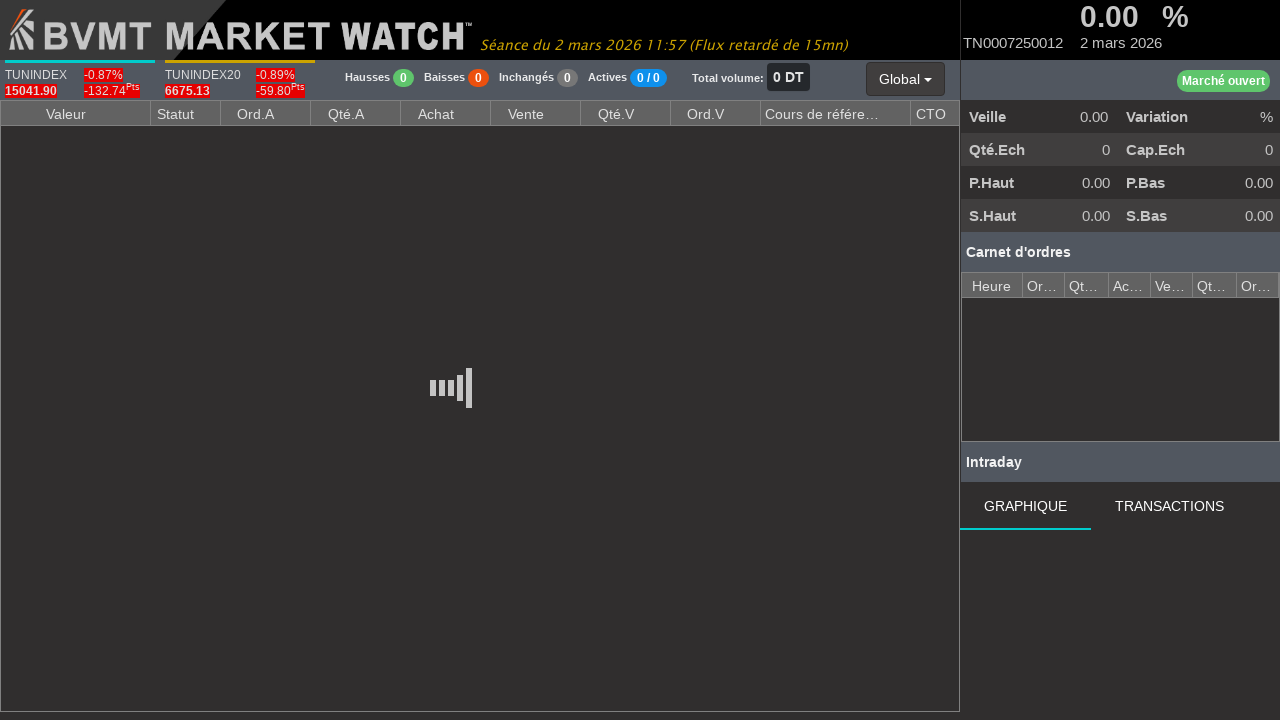

Checked for iframes on the page
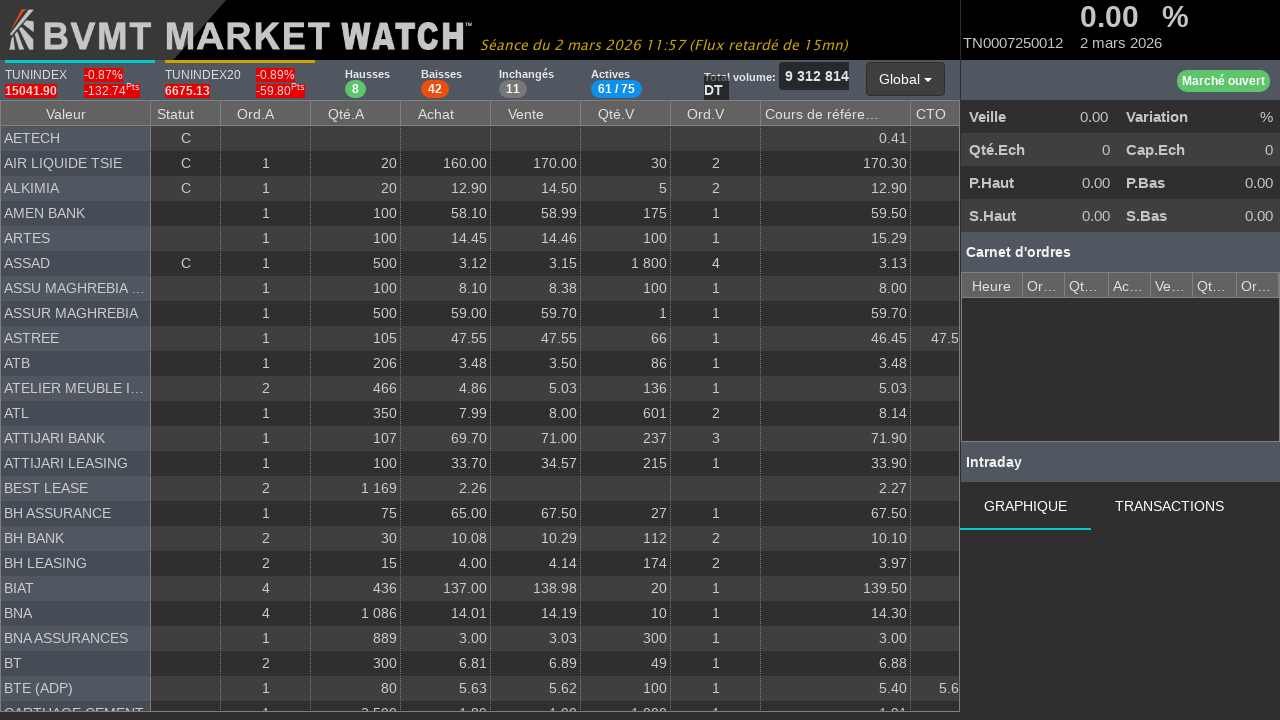

Switched to first iframe found on page
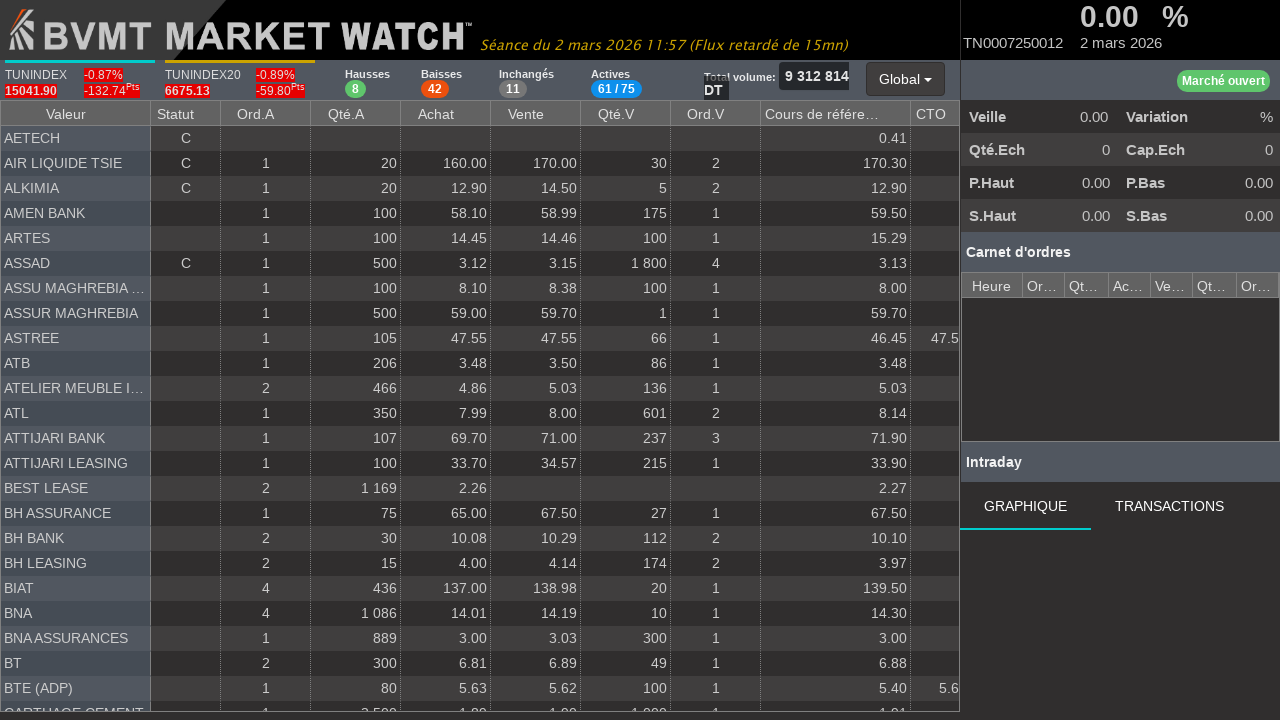

Stock data table selector appeared
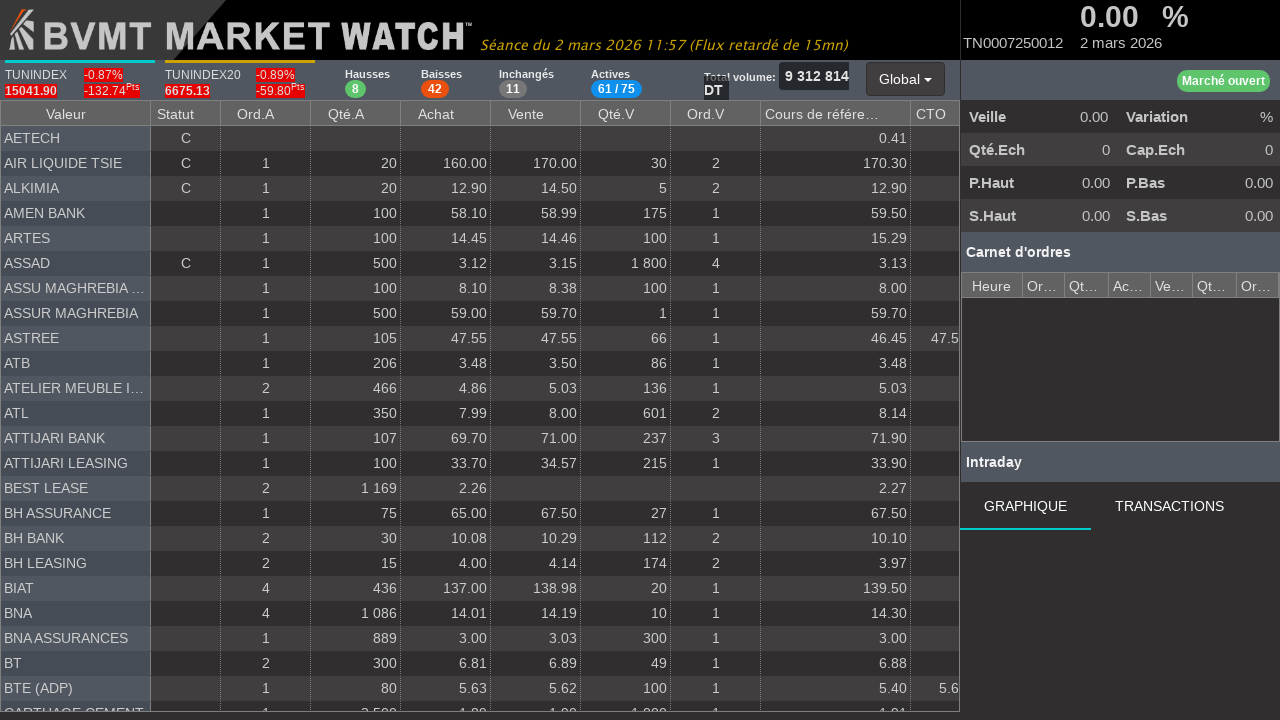

Scrolled stock table into view
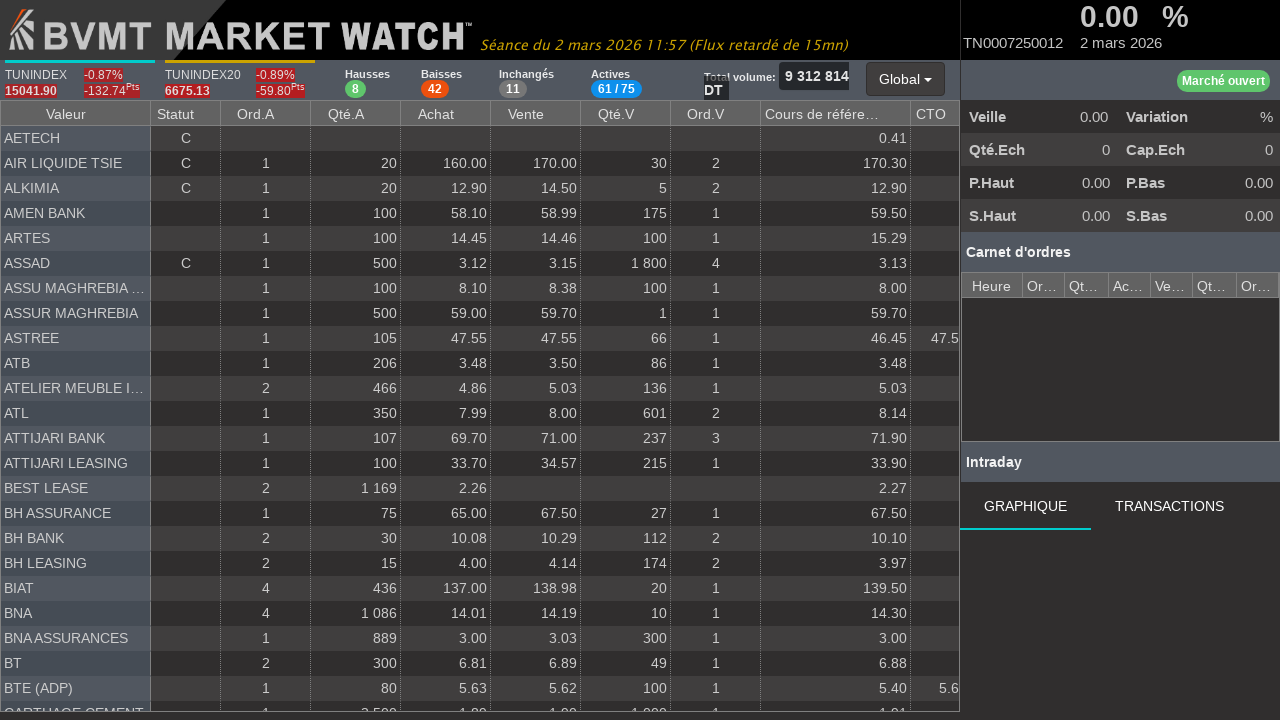

Stock name column is now visible
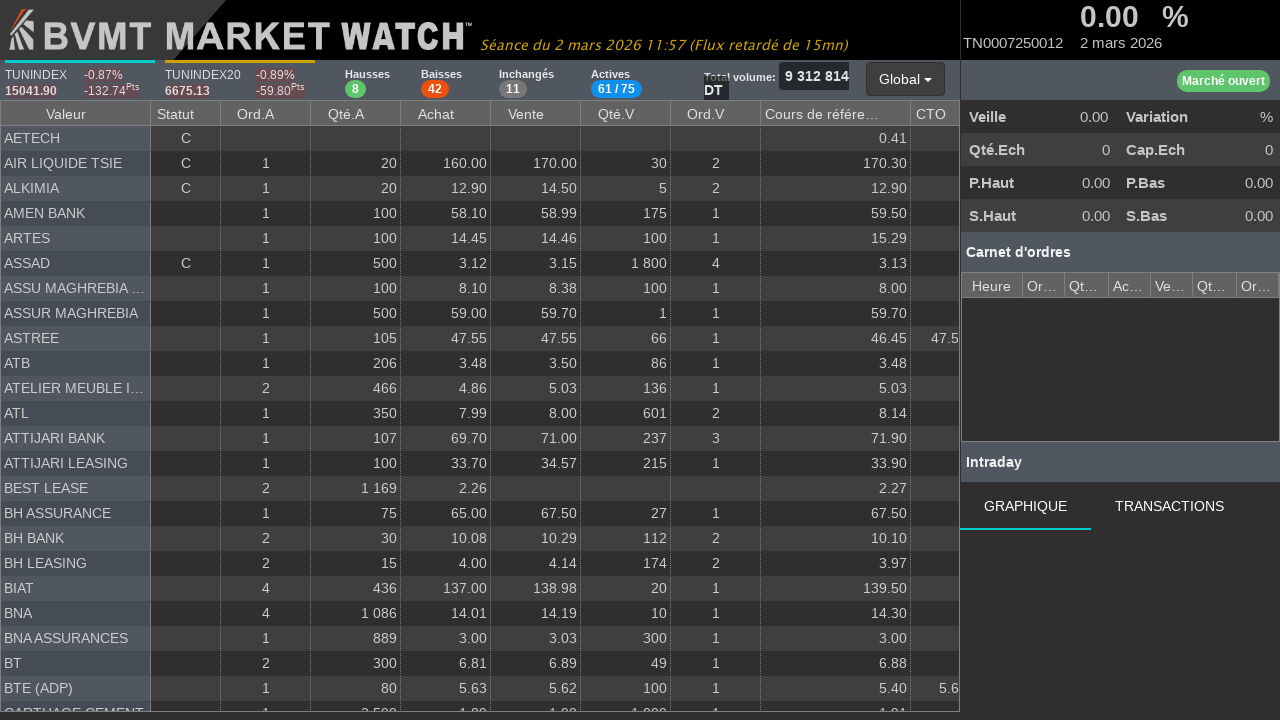

Stock price column verified and loaded
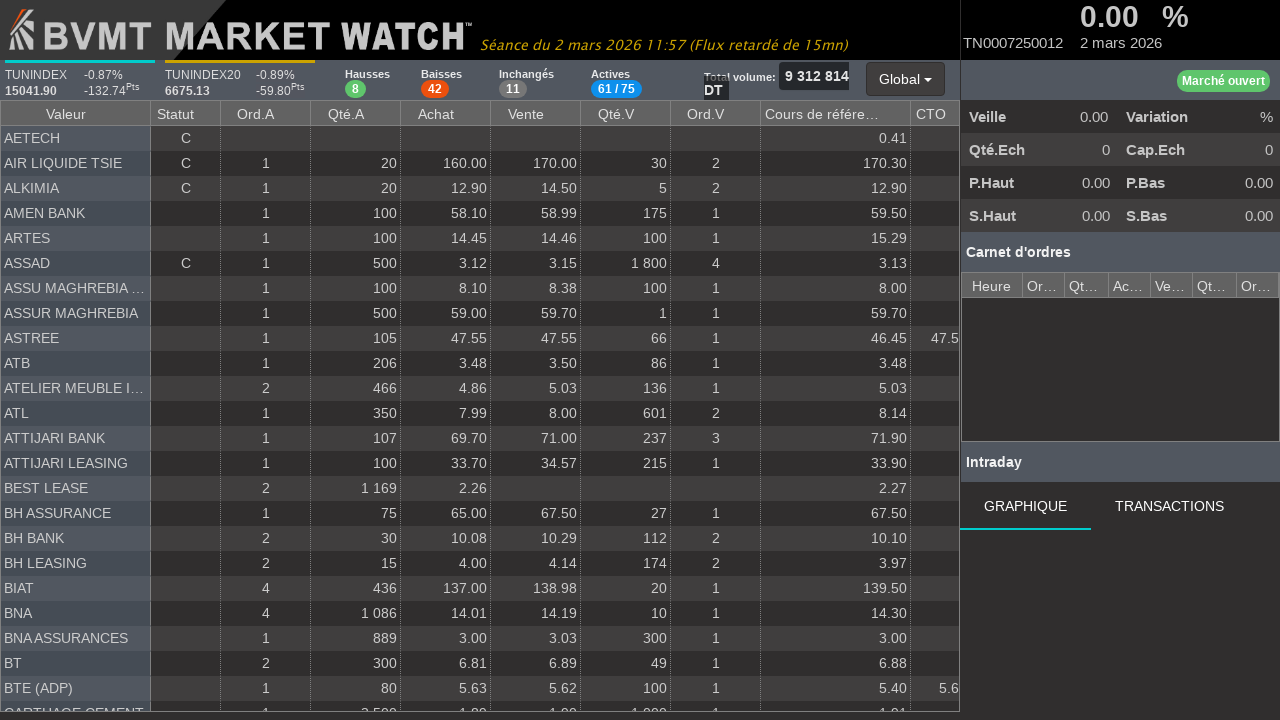

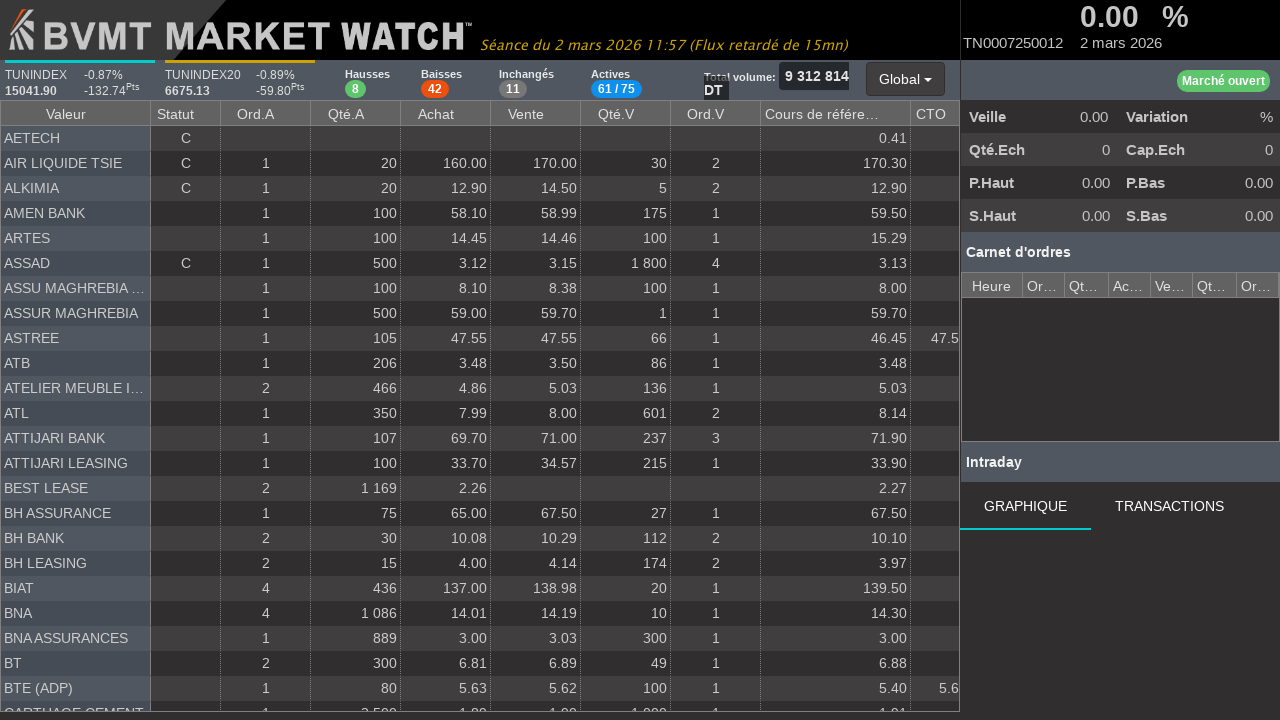